Tests clearing the complete state of all items by checking then unchecking the toggle all checkbox.

Starting URL: https://demo.playwright.dev/todomvc

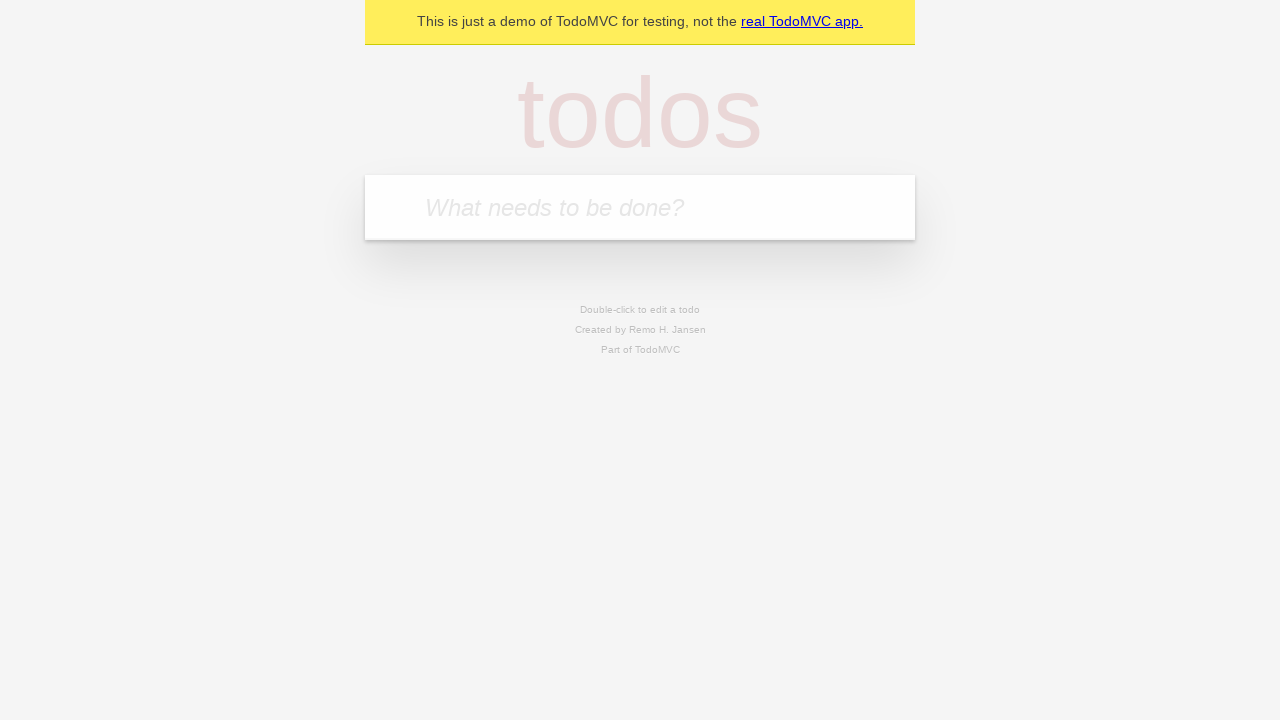

Filled todo input field with 'buy some cheese' on internal:attr=[placeholder="What needs to be done?"i]
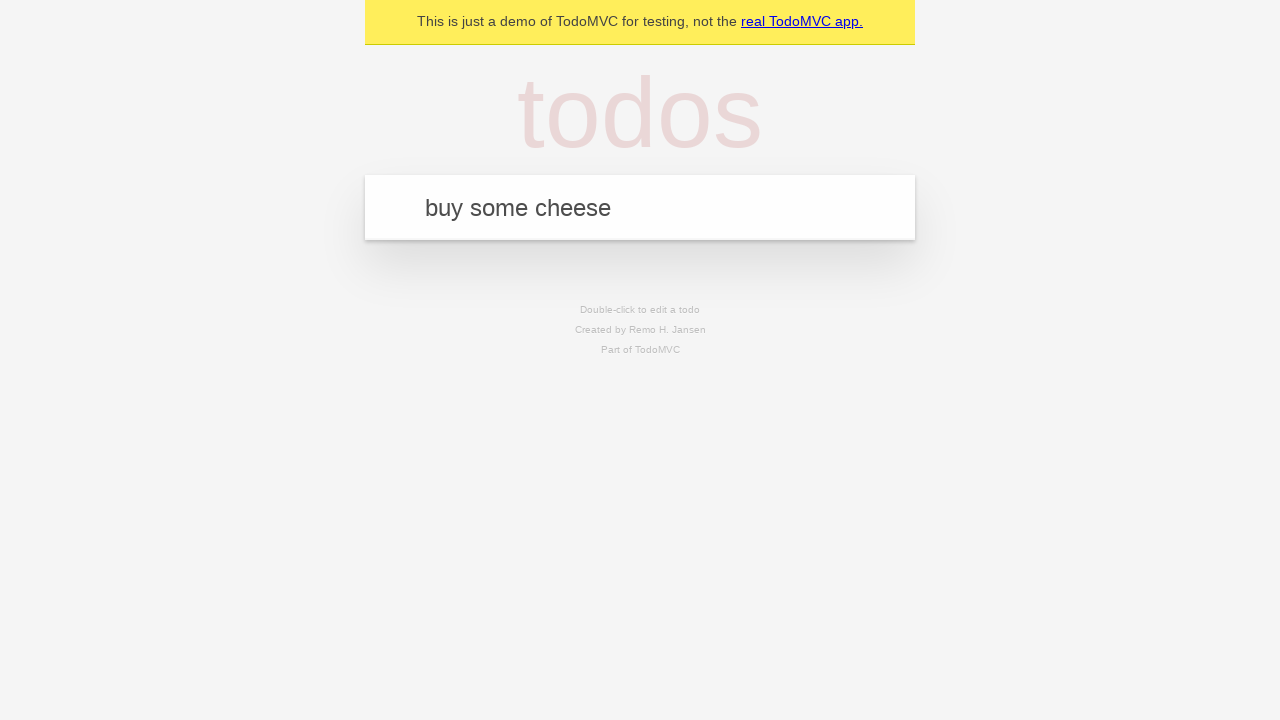

Pressed Enter to create todo 'buy some cheese' on internal:attr=[placeholder="What needs to be done?"i]
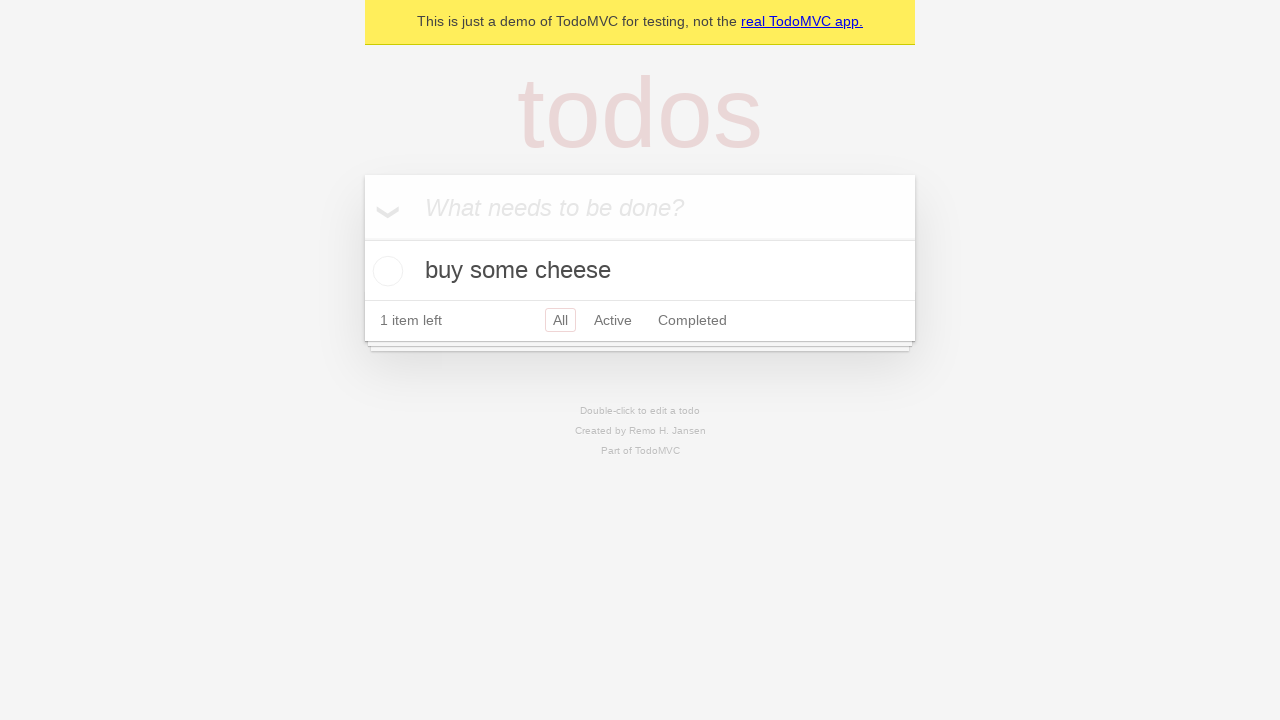

Filled todo input field with 'feed the cat' on internal:attr=[placeholder="What needs to be done?"i]
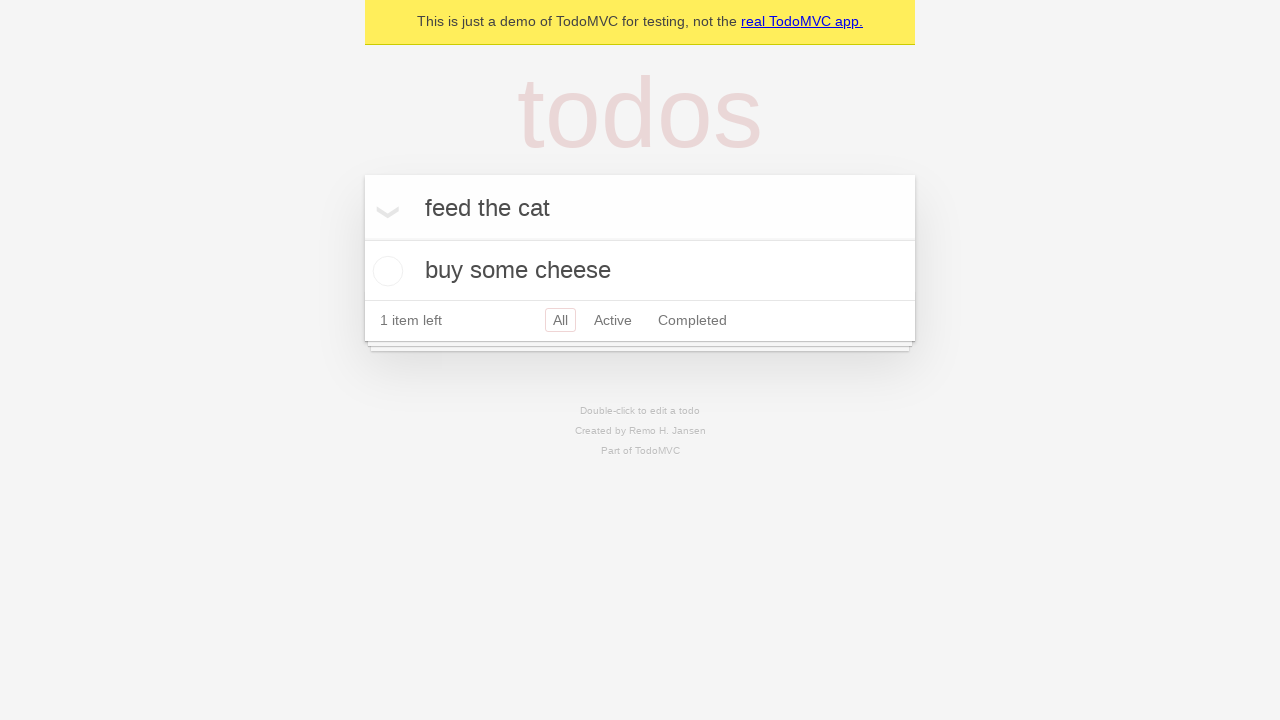

Pressed Enter to create todo 'feed the cat' on internal:attr=[placeholder="What needs to be done?"i]
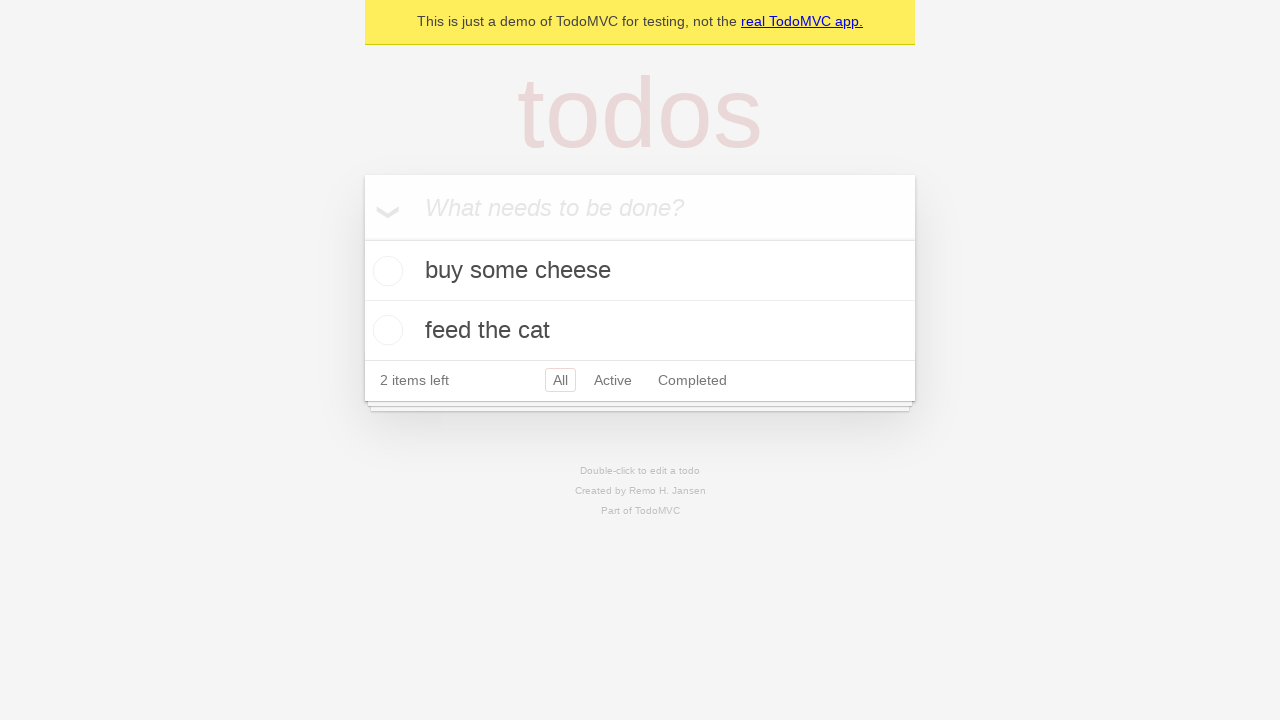

Filled todo input field with 'book a doctors appointment' on internal:attr=[placeholder="What needs to be done?"i]
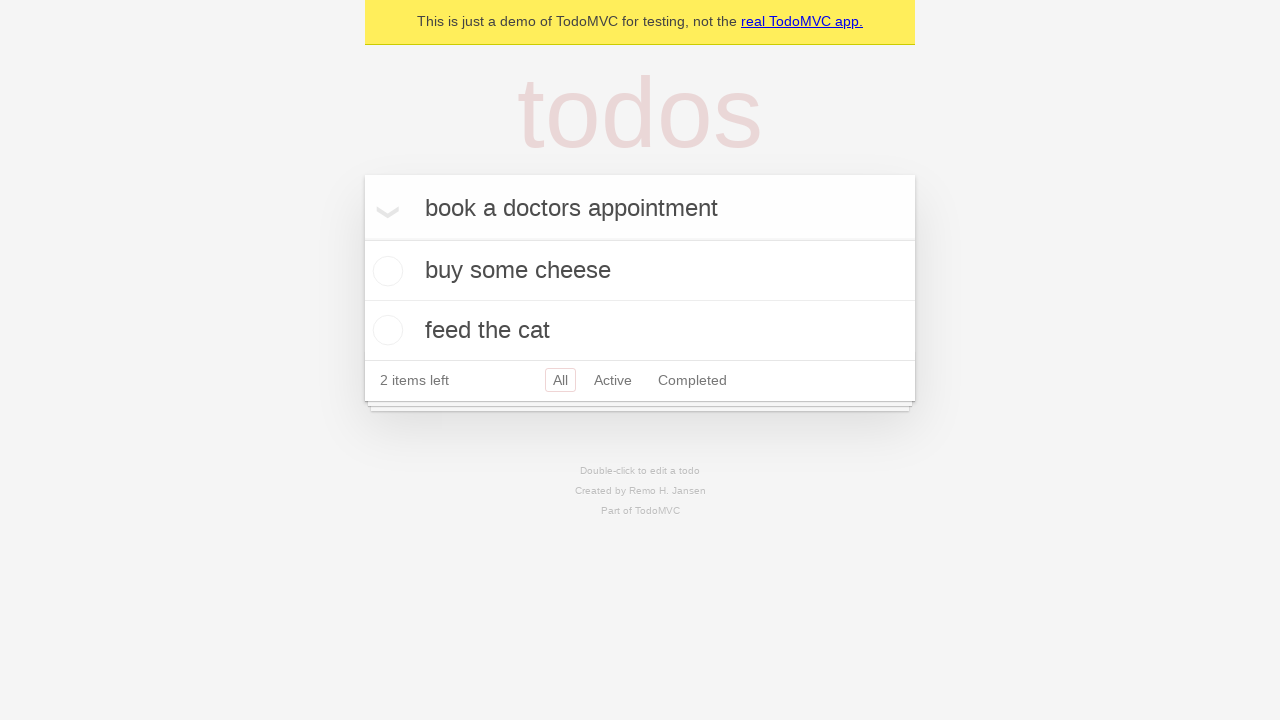

Pressed Enter to create todo 'book a doctors appointment' on internal:attr=[placeholder="What needs to be done?"i]
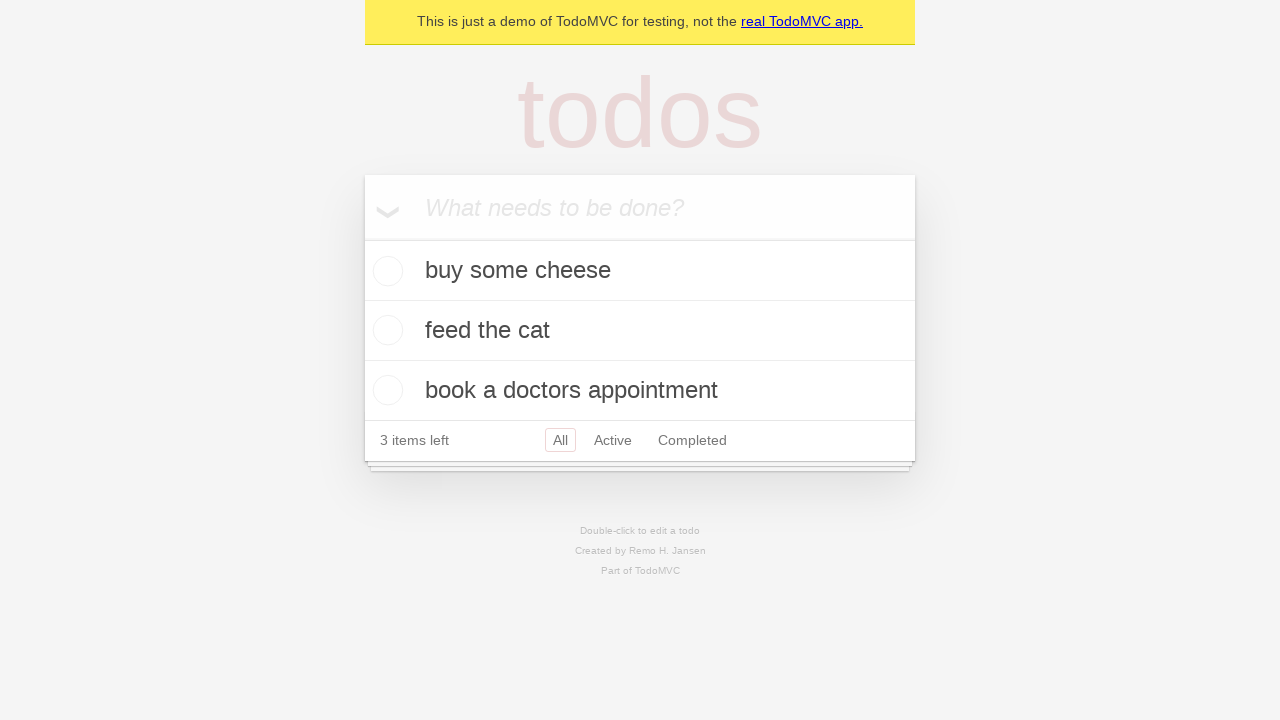

Checked the toggle all checkbox to mark all items as complete at (362, 238) on internal:label="Mark all as complete"i
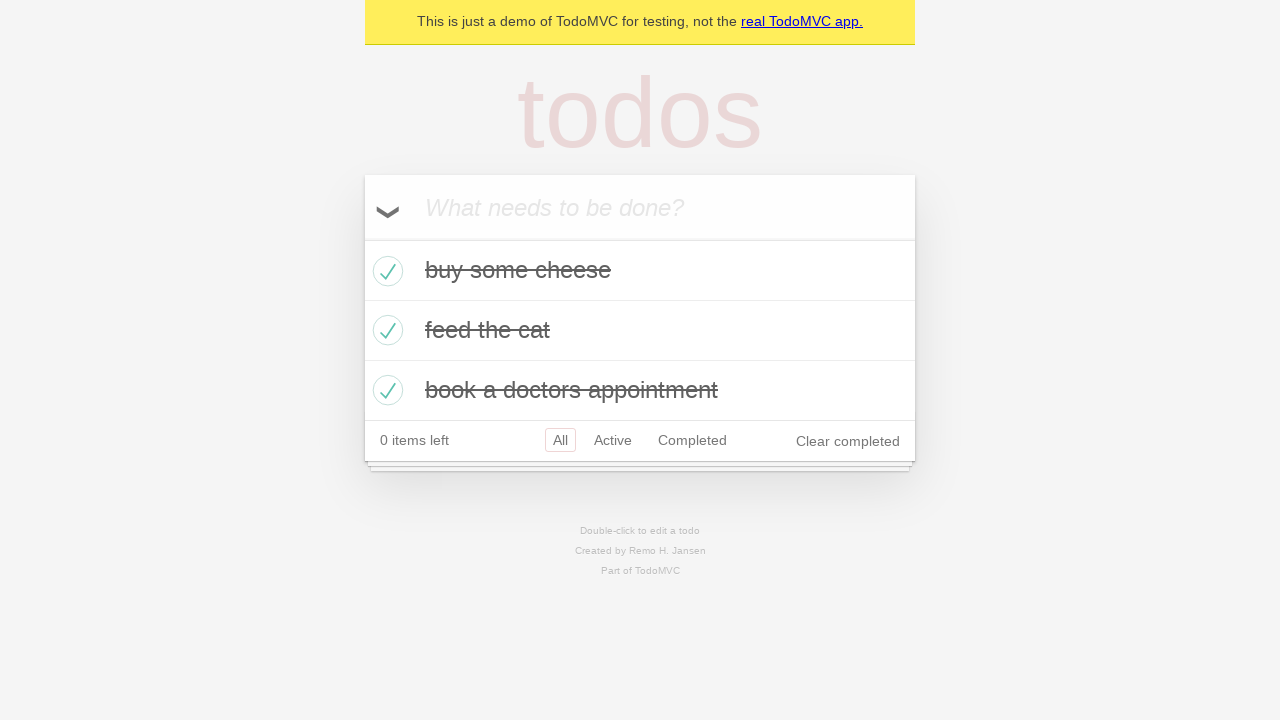

Unchecked the toggle all checkbox to clear the complete state of all items at (362, 238) on internal:label="Mark all as complete"i
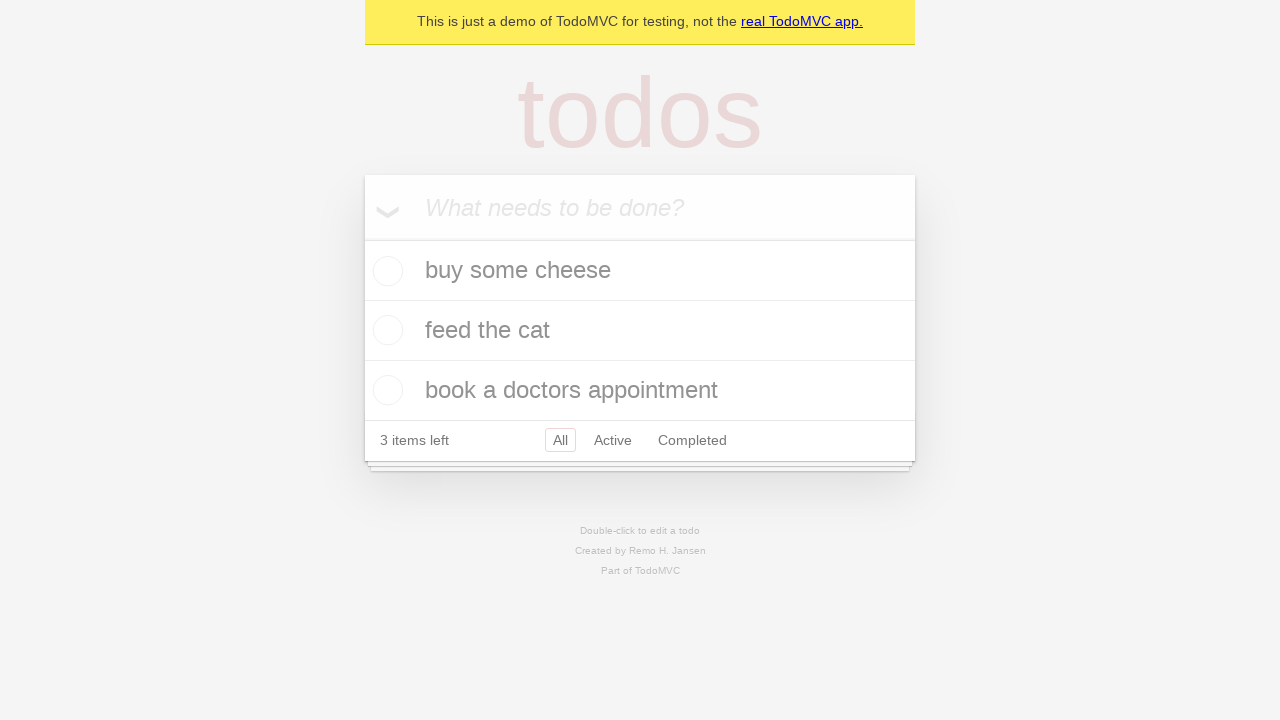

Waited for state update after toggling all items
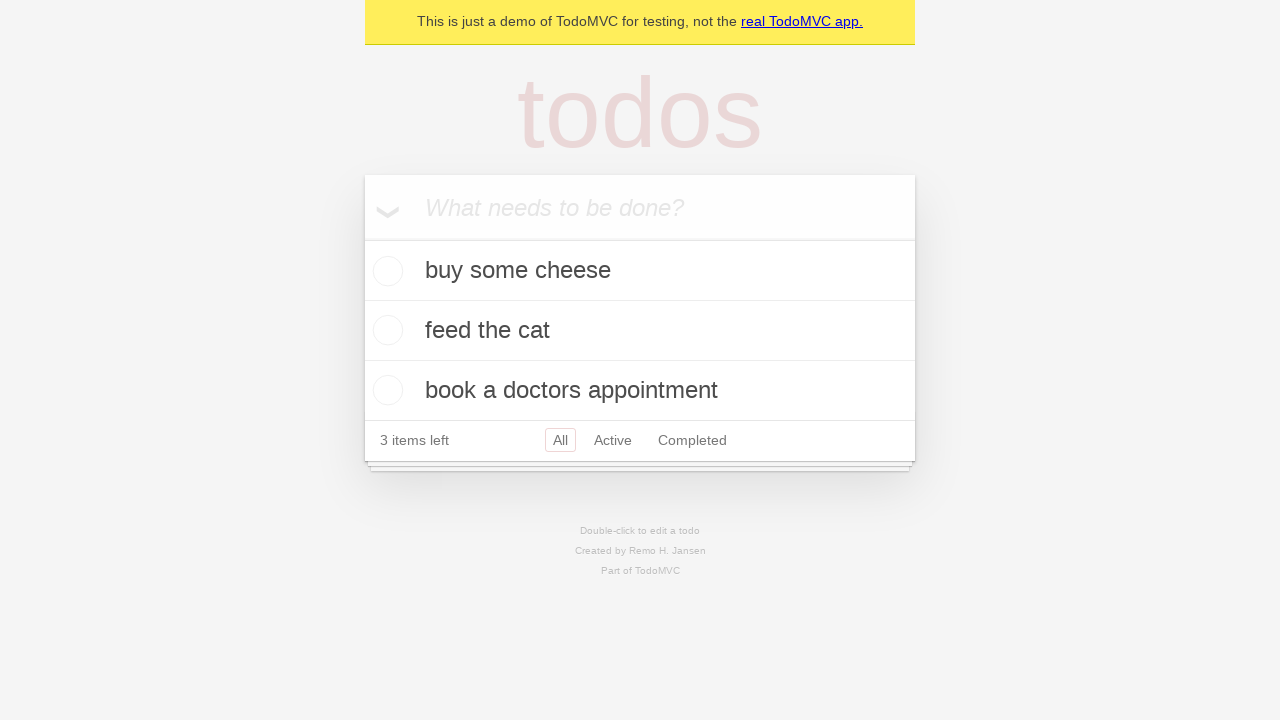

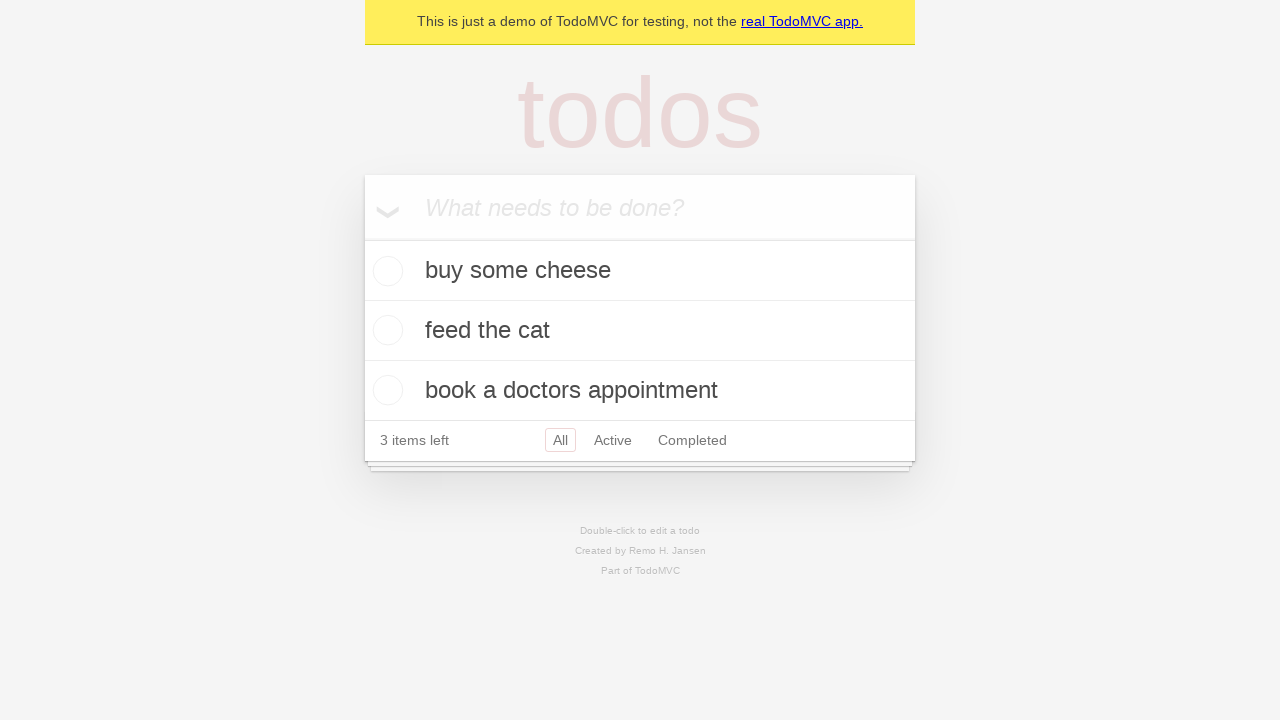